Tests that todo data persists after page reload by creating items, marking one complete, and verifying after reload

Starting URL: https://demo.playwright.dev/todomvc

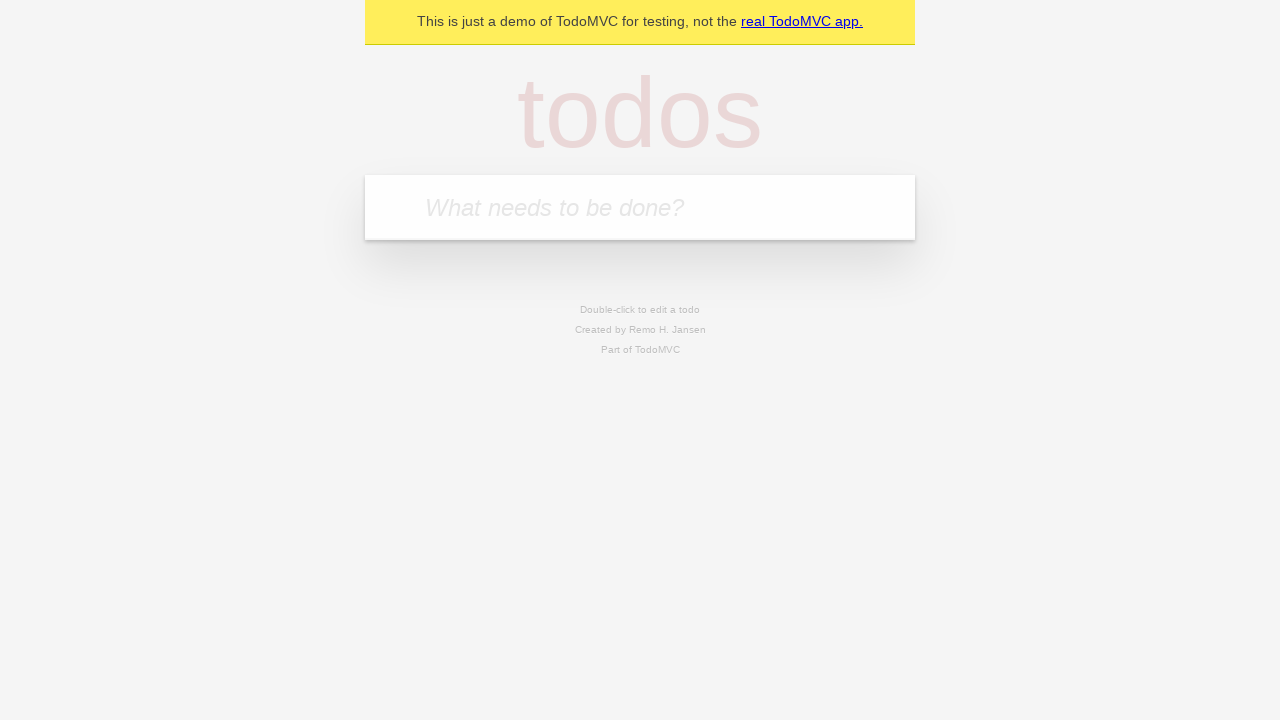

Filled todo input with 'buy some cheese' on internal:attr=[placeholder="What needs to be done?"i]
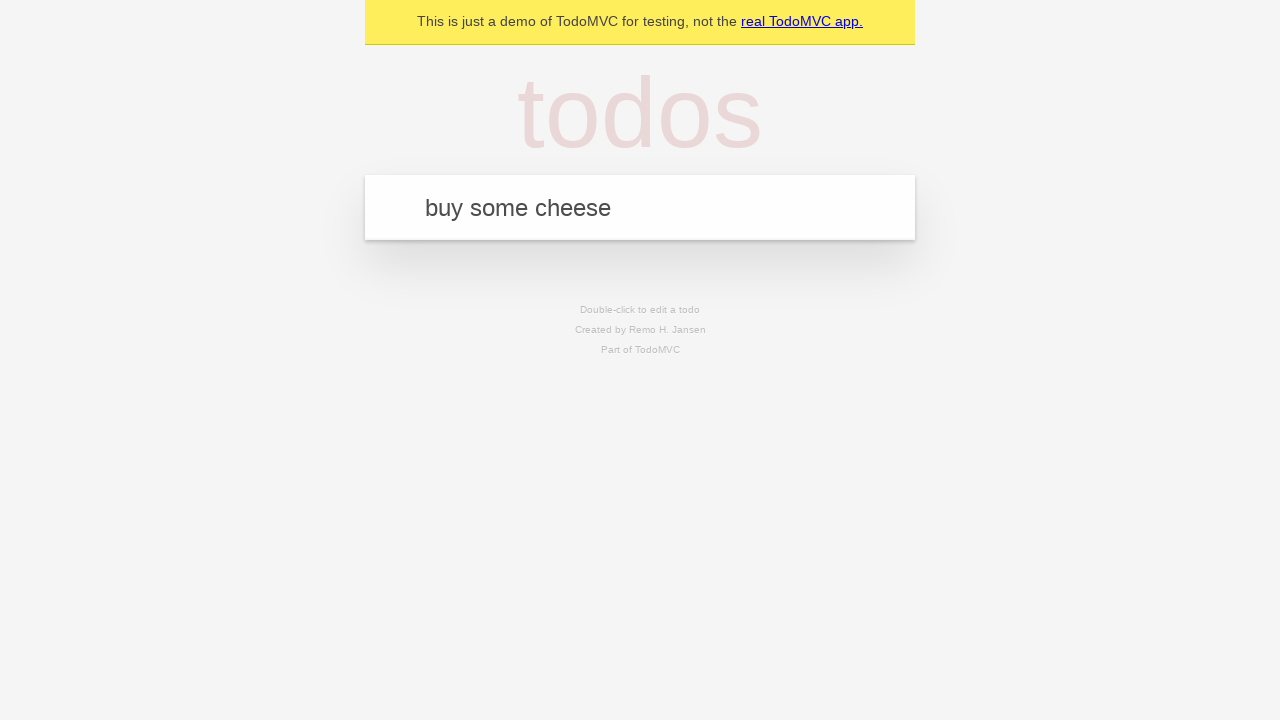

Pressed Enter to create first todo item on internal:attr=[placeholder="What needs to be done?"i]
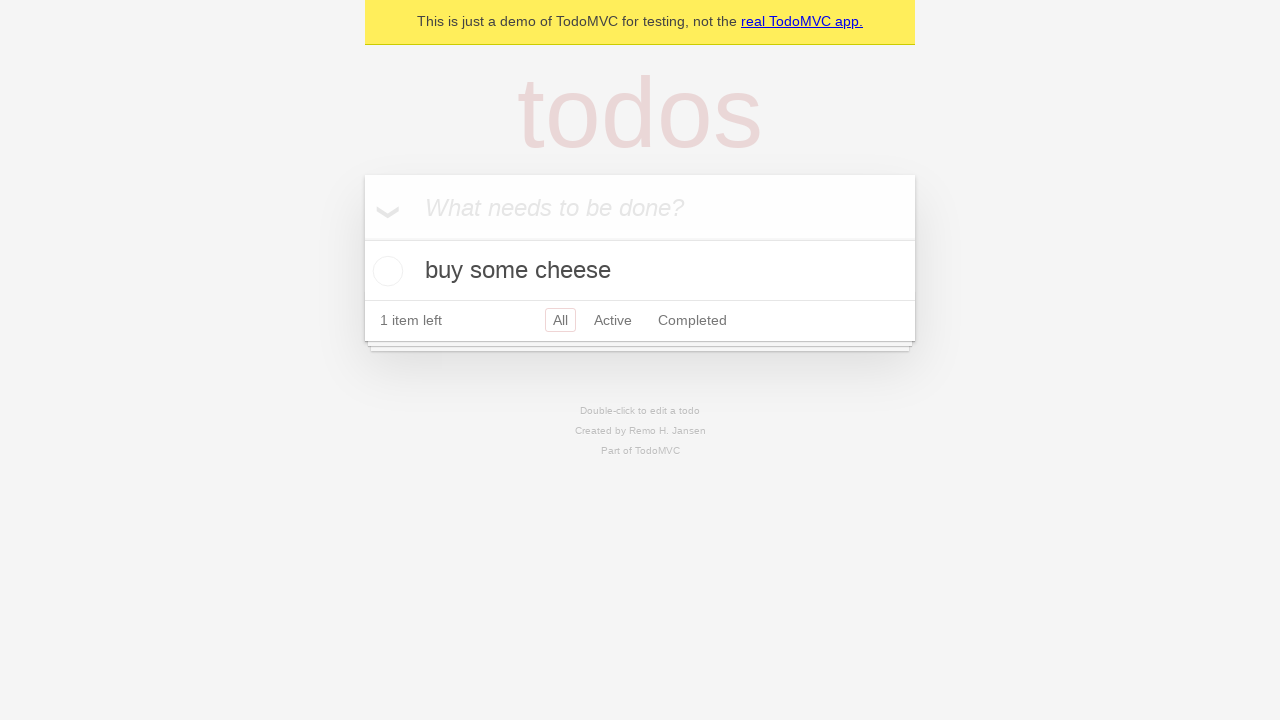

Filled todo input with 'feed the cat' on internal:attr=[placeholder="What needs to be done?"i]
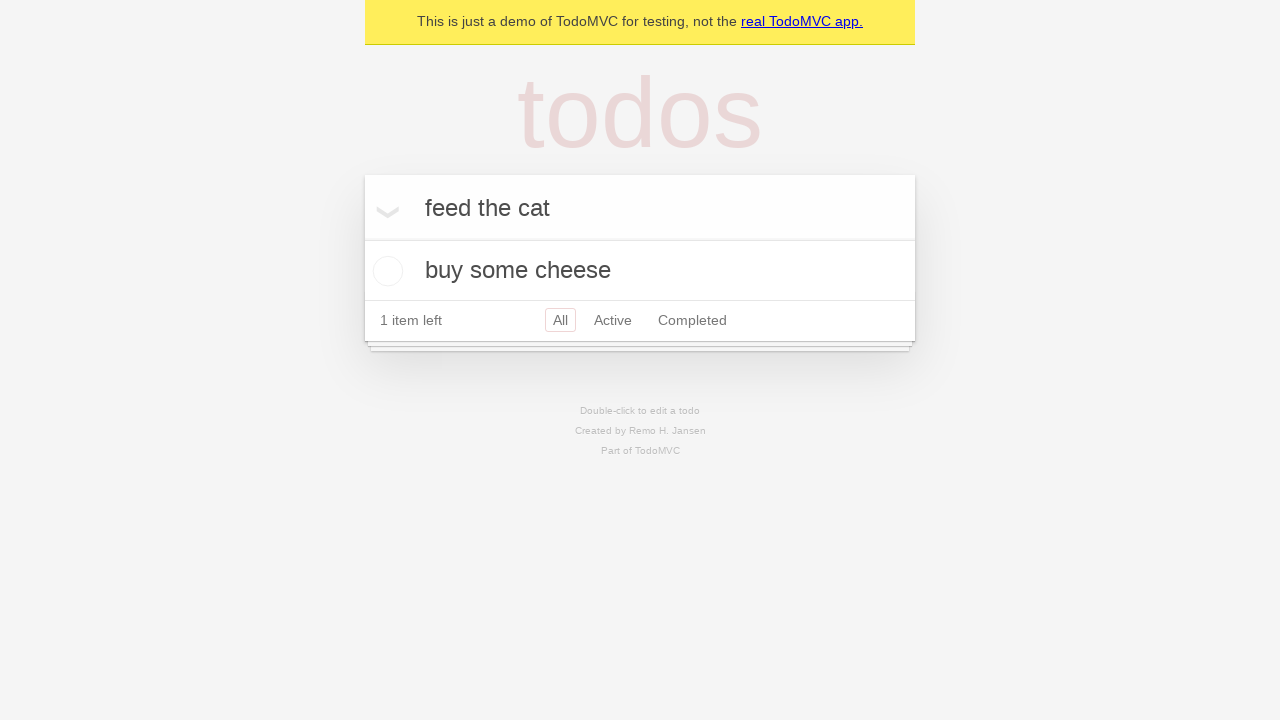

Pressed Enter to create second todo item on internal:attr=[placeholder="What needs to be done?"i]
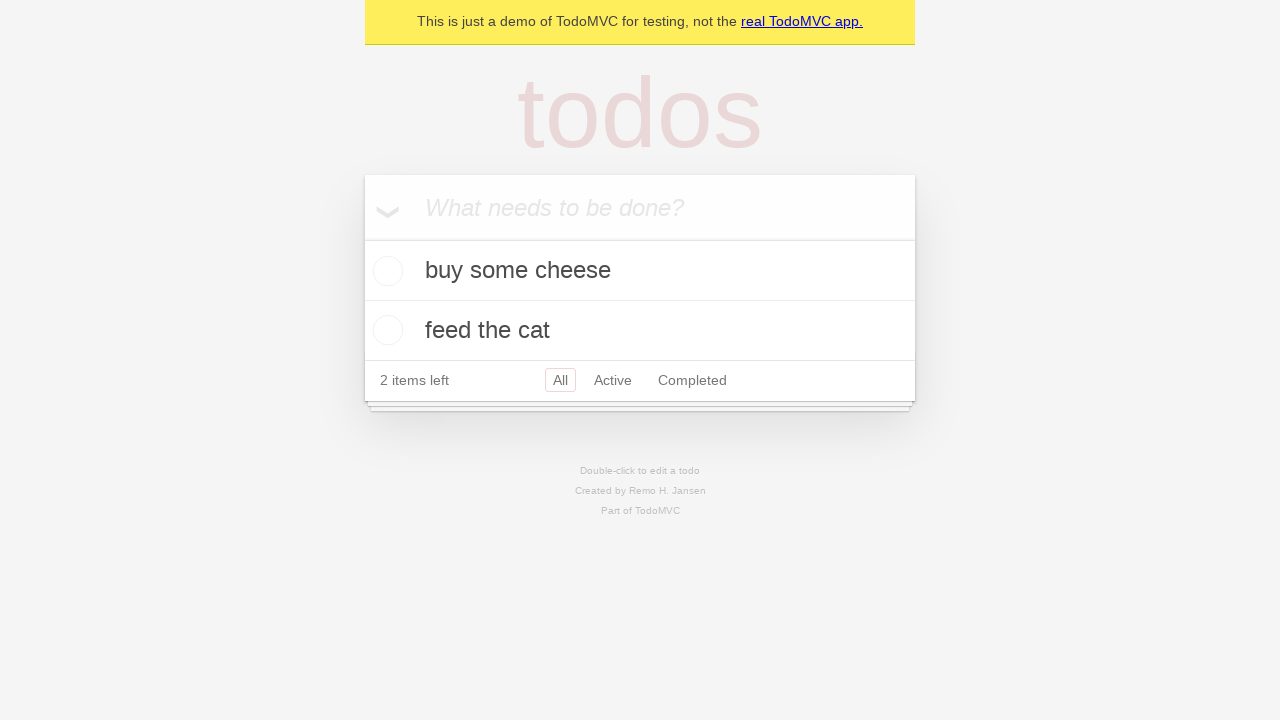

Checked first todo item as complete at (385, 271) on internal:testid=[data-testid="todo-item"s] >> nth=0 >> internal:role=checkbox
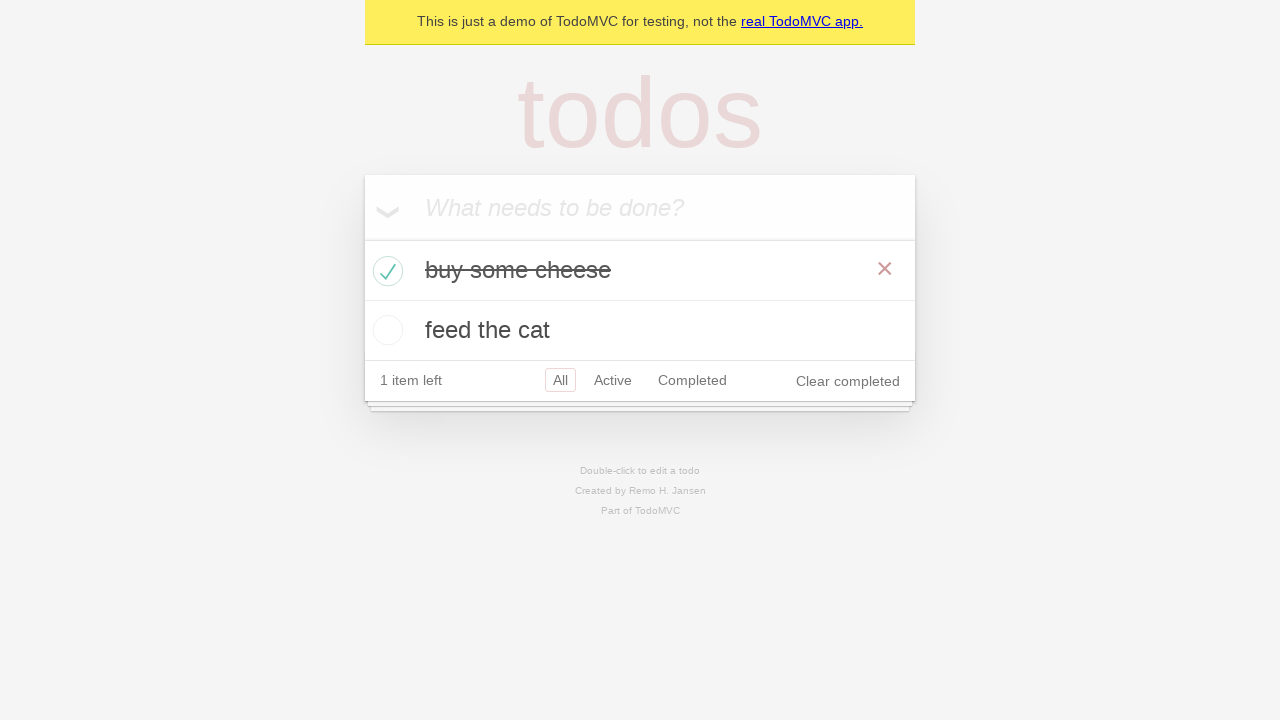

Reloaded the page
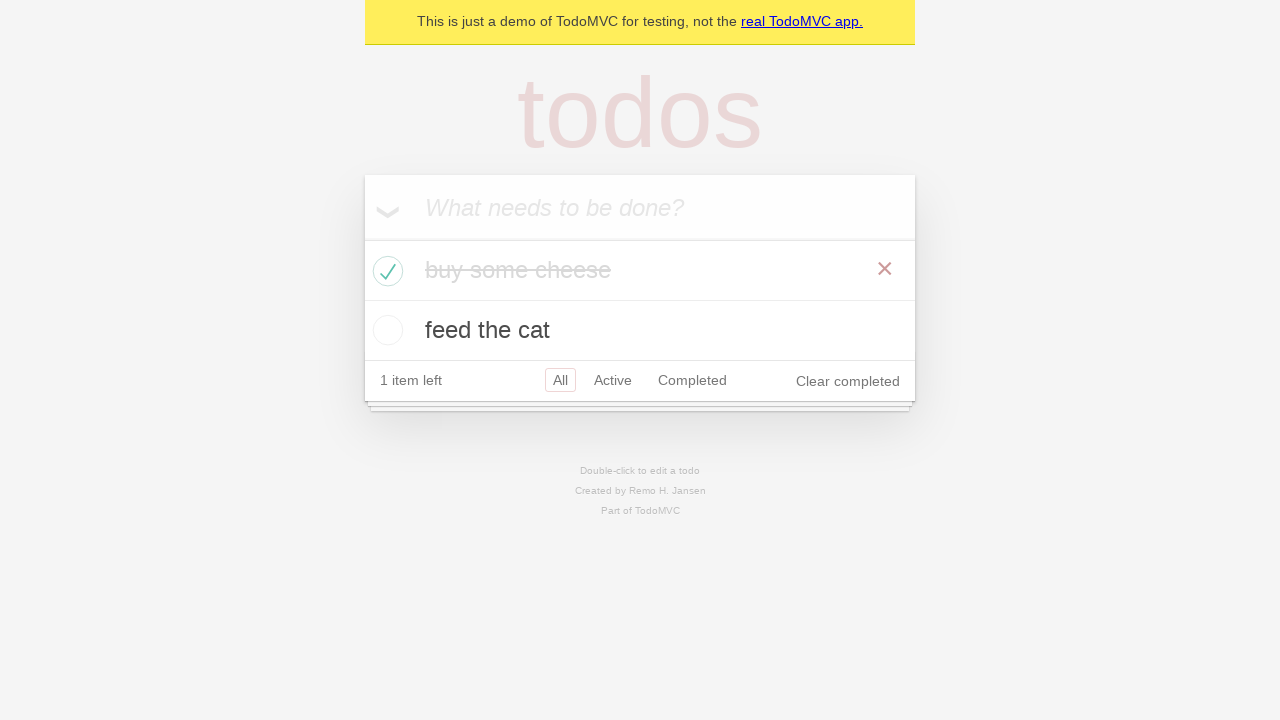

Todo items appeared after page reload
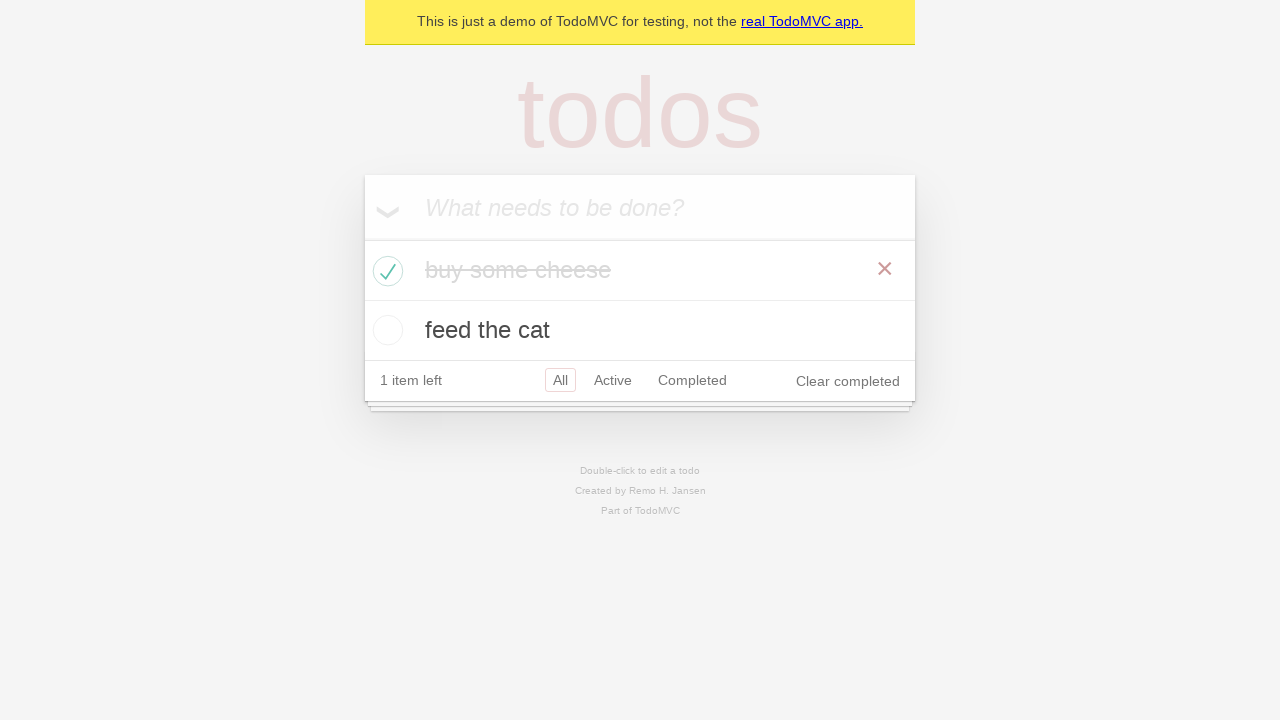

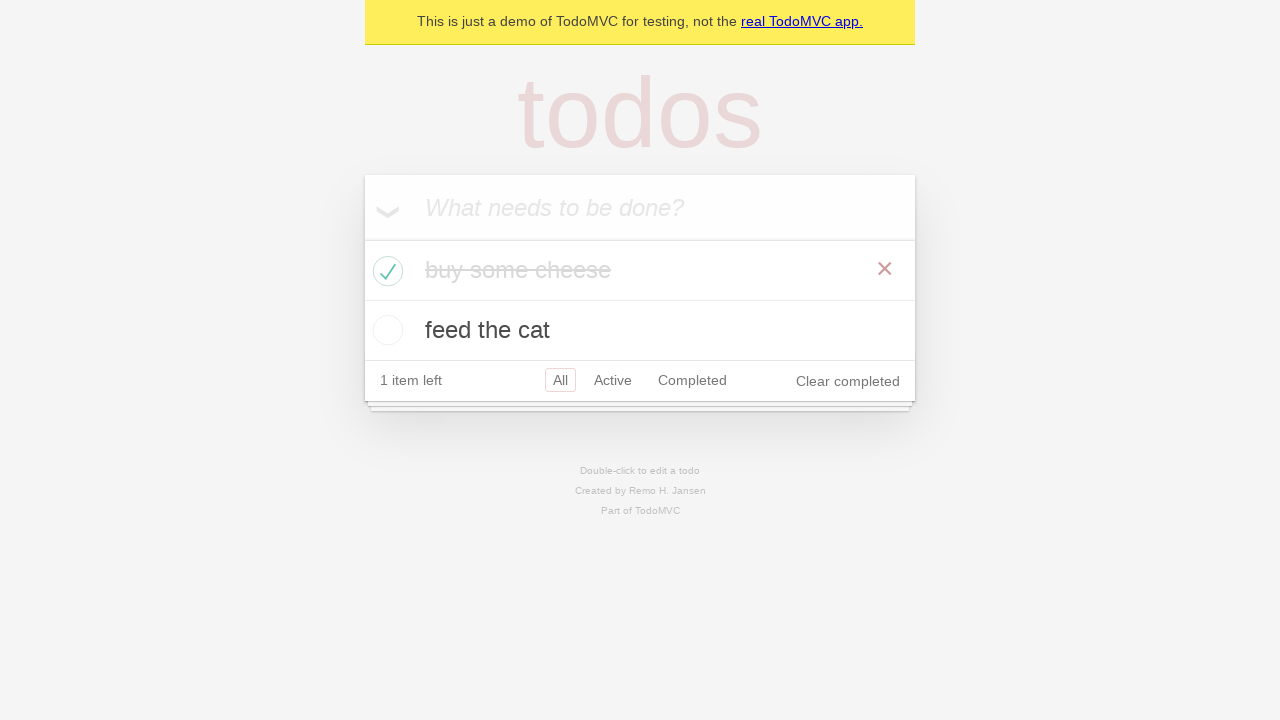